Tests that edits are saved when the input loses focus (blur event)

Starting URL: https://demo.playwright.dev/todomvc

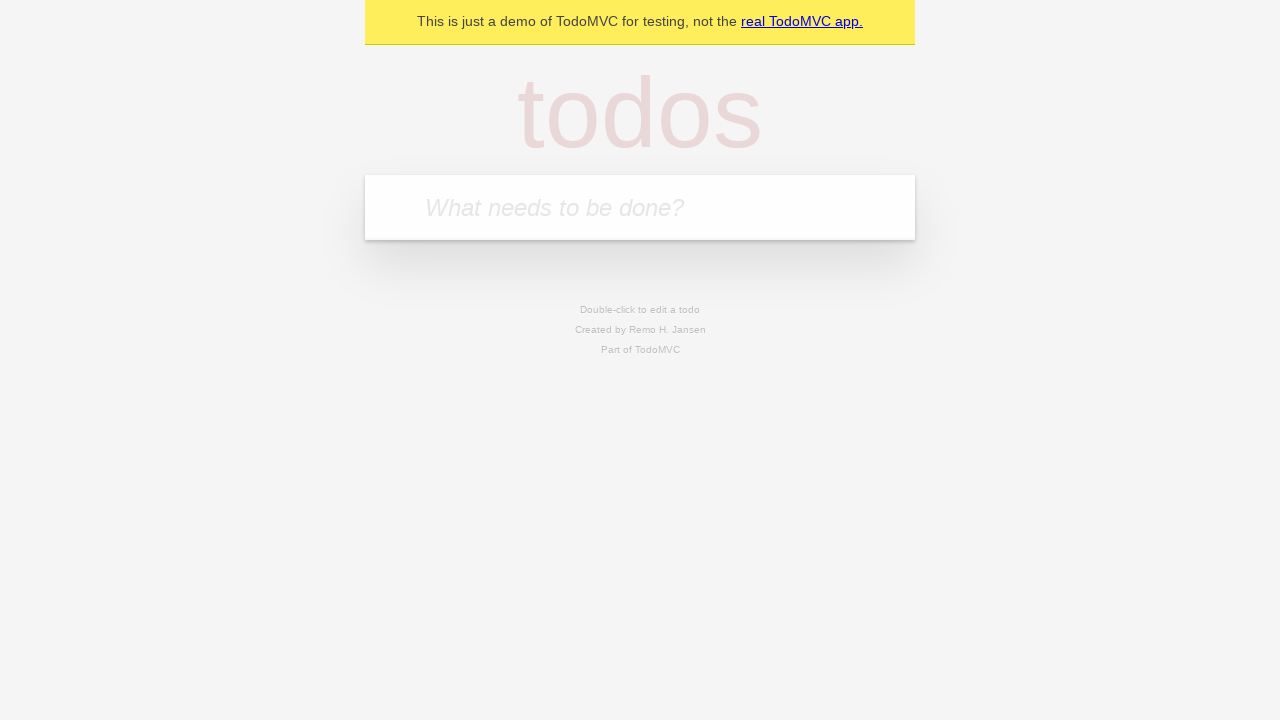

Filled new todo input with 'buy some cheese' on internal:attr=[placeholder="What needs to be done?"i]
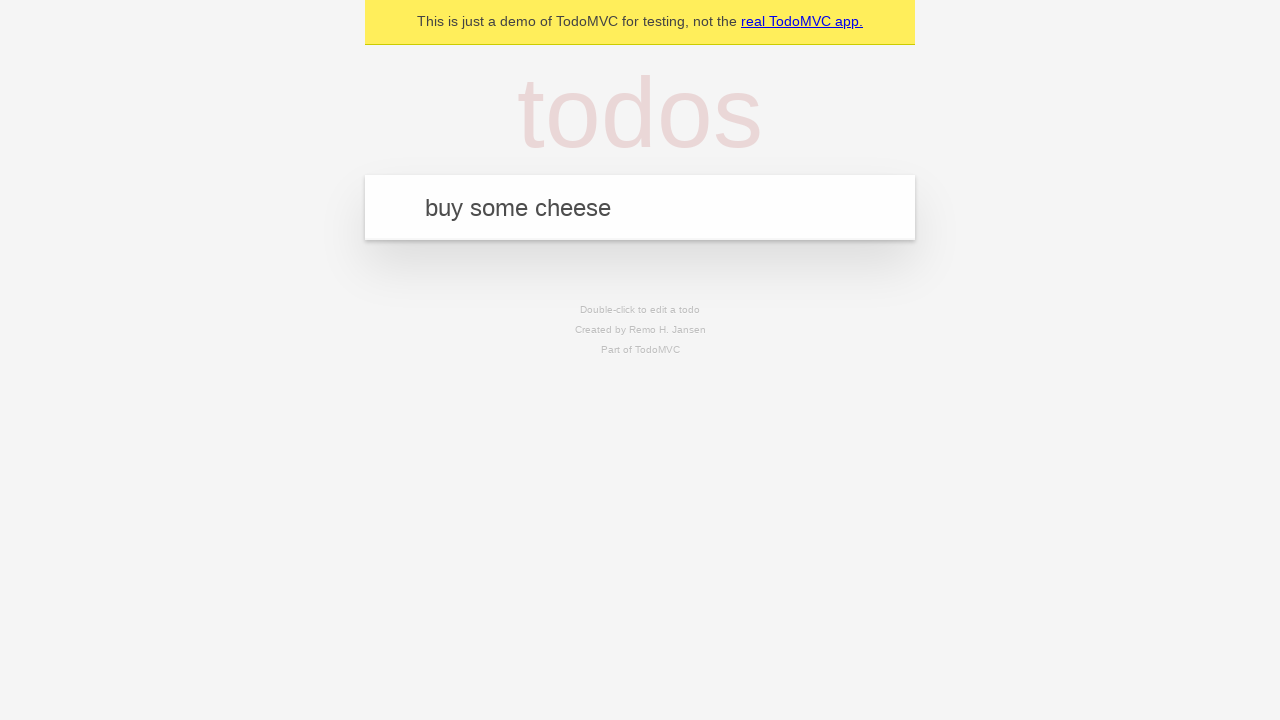

Pressed Enter to create first todo on internal:attr=[placeholder="What needs to be done?"i]
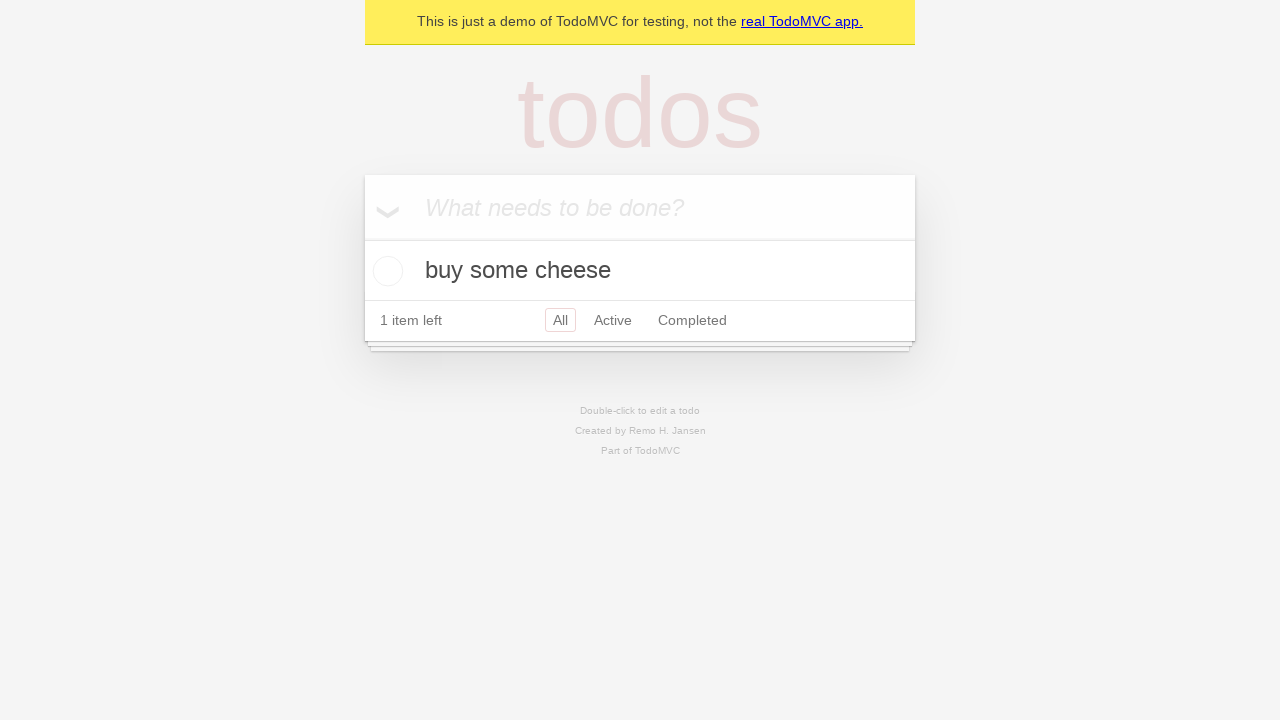

Filled new todo input with 'feed the cat' on internal:attr=[placeholder="What needs to be done?"i]
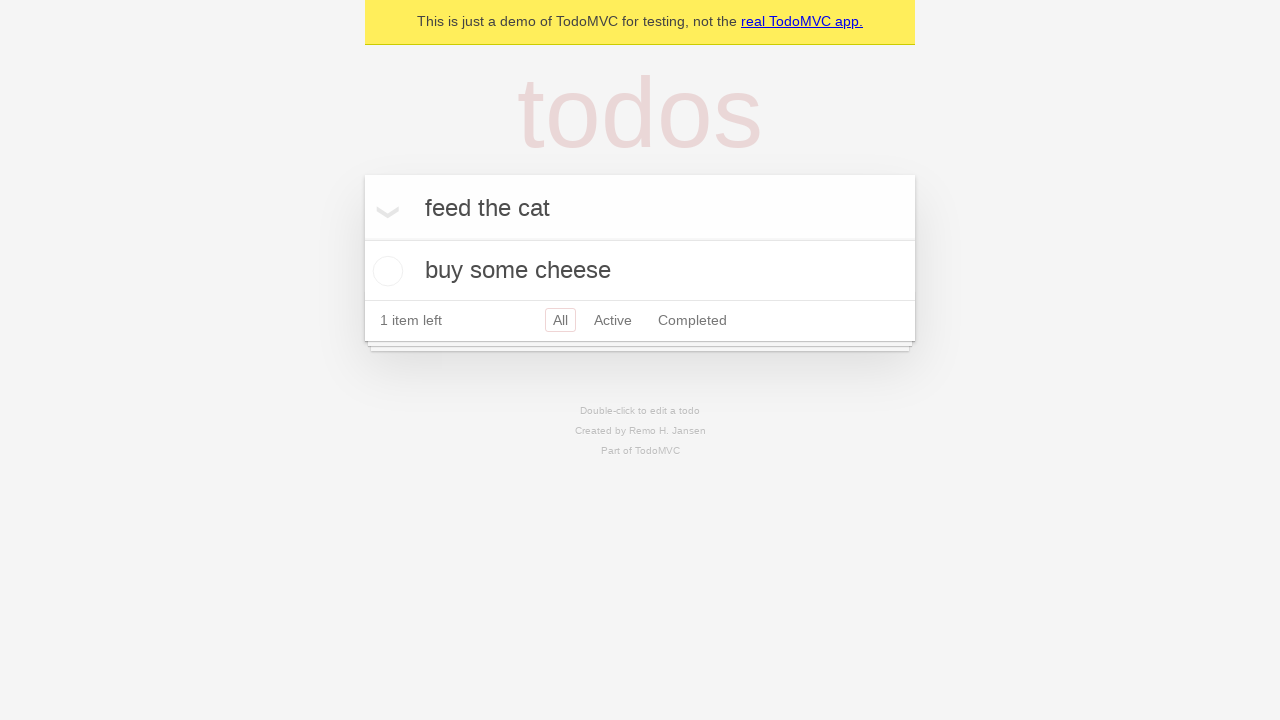

Pressed Enter to create second todo on internal:attr=[placeholder="What needs to be done?"i]
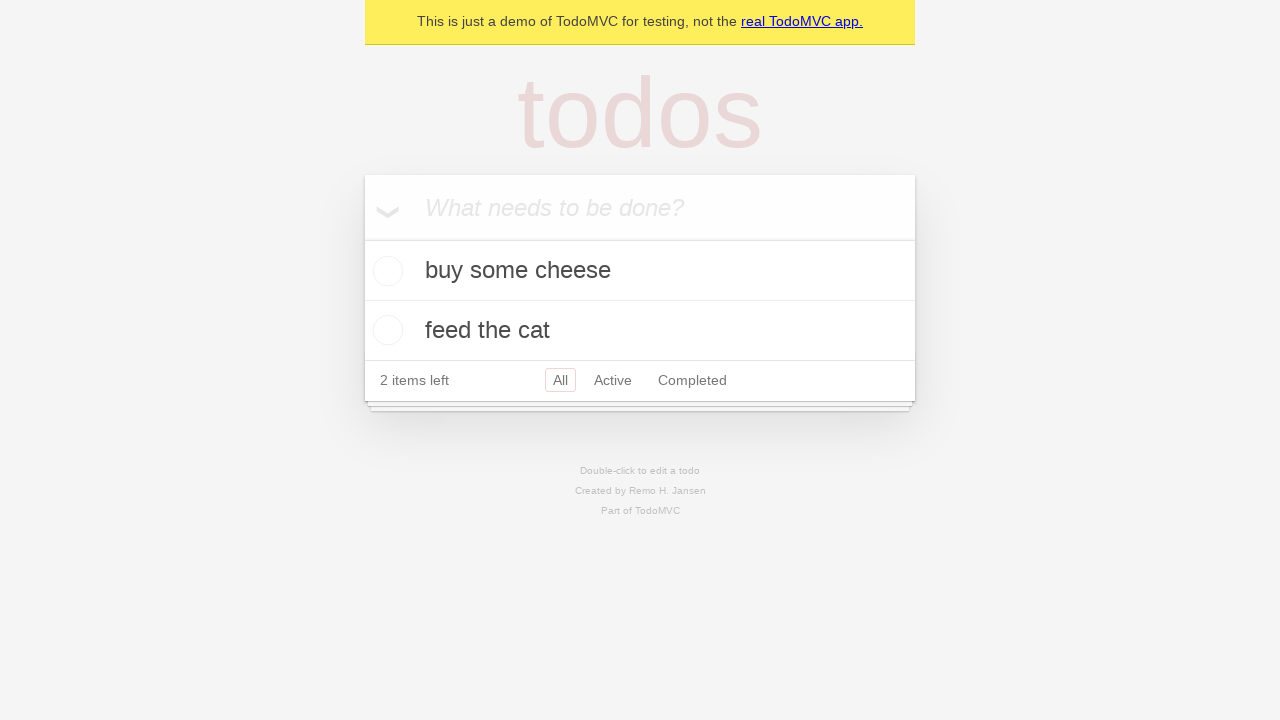

Filled new todo input with 'book a doctors appointment' on internal:attr=[placeholder="What needs to be done?"i]
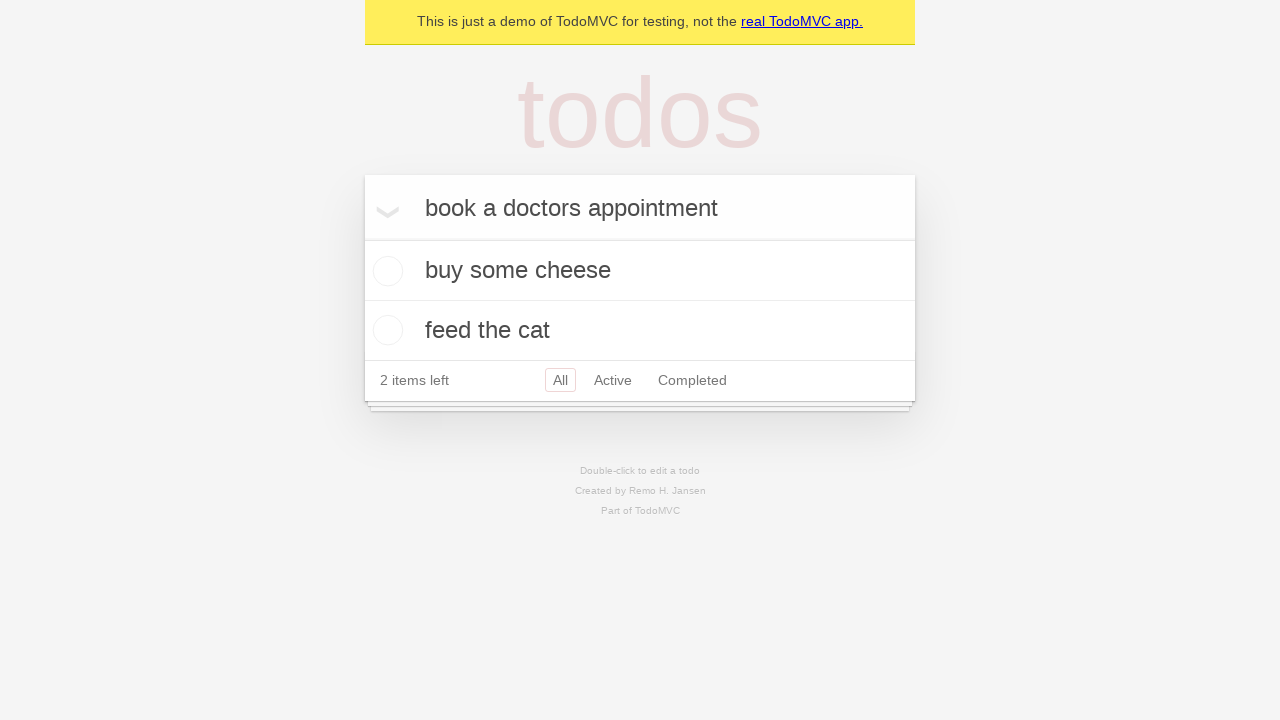

Pressed Enter to create third todo on internal:attr=[placeholder="What needs to be done?"i]
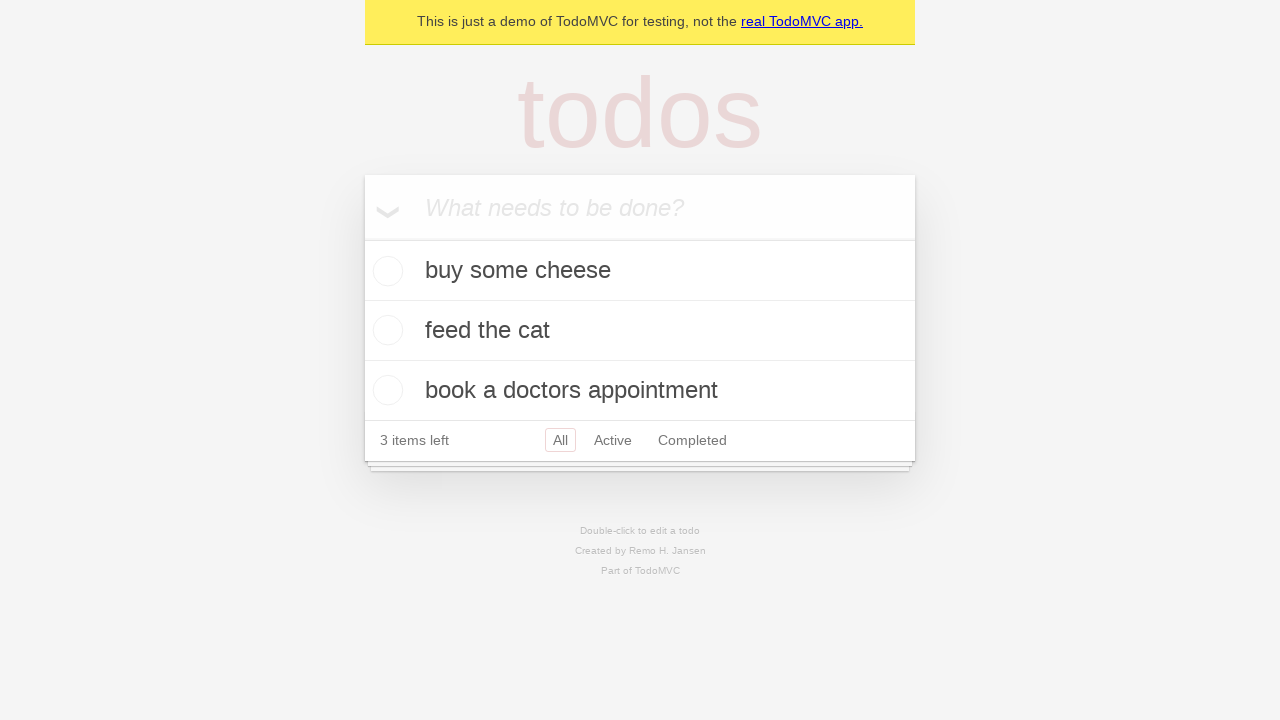

Waited for all 3 todos to be created
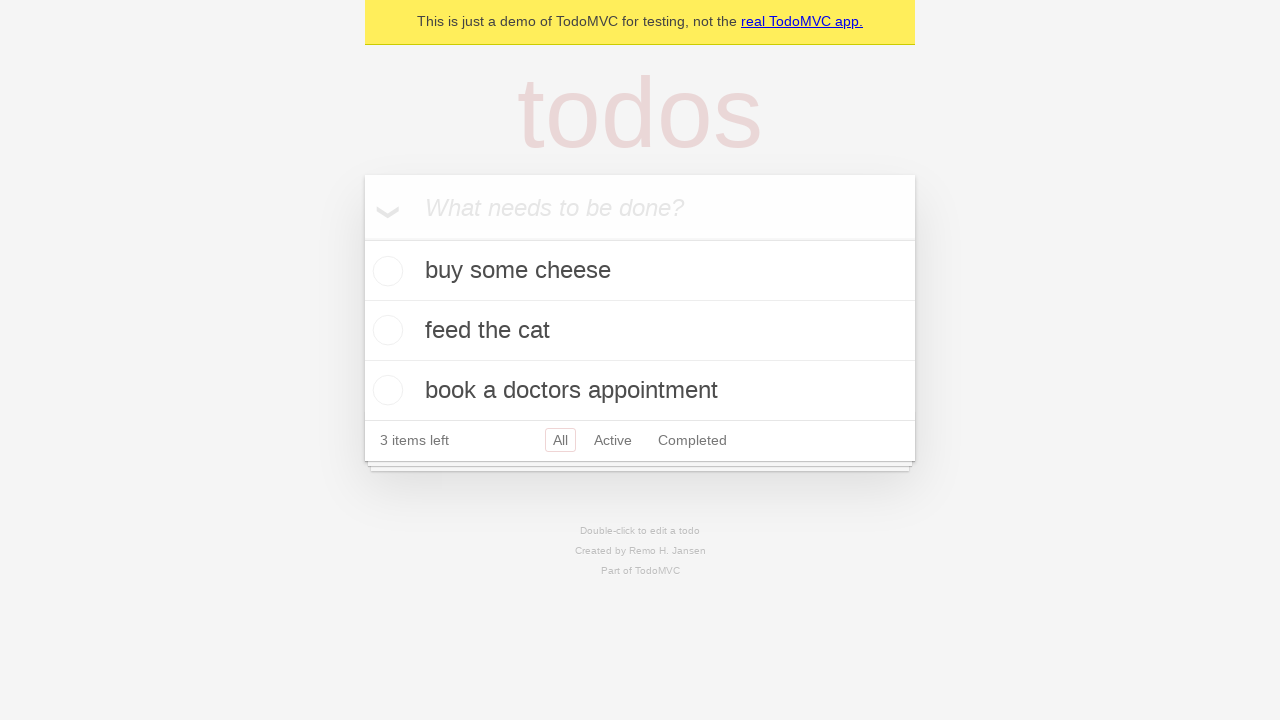

Retrieved all todo items
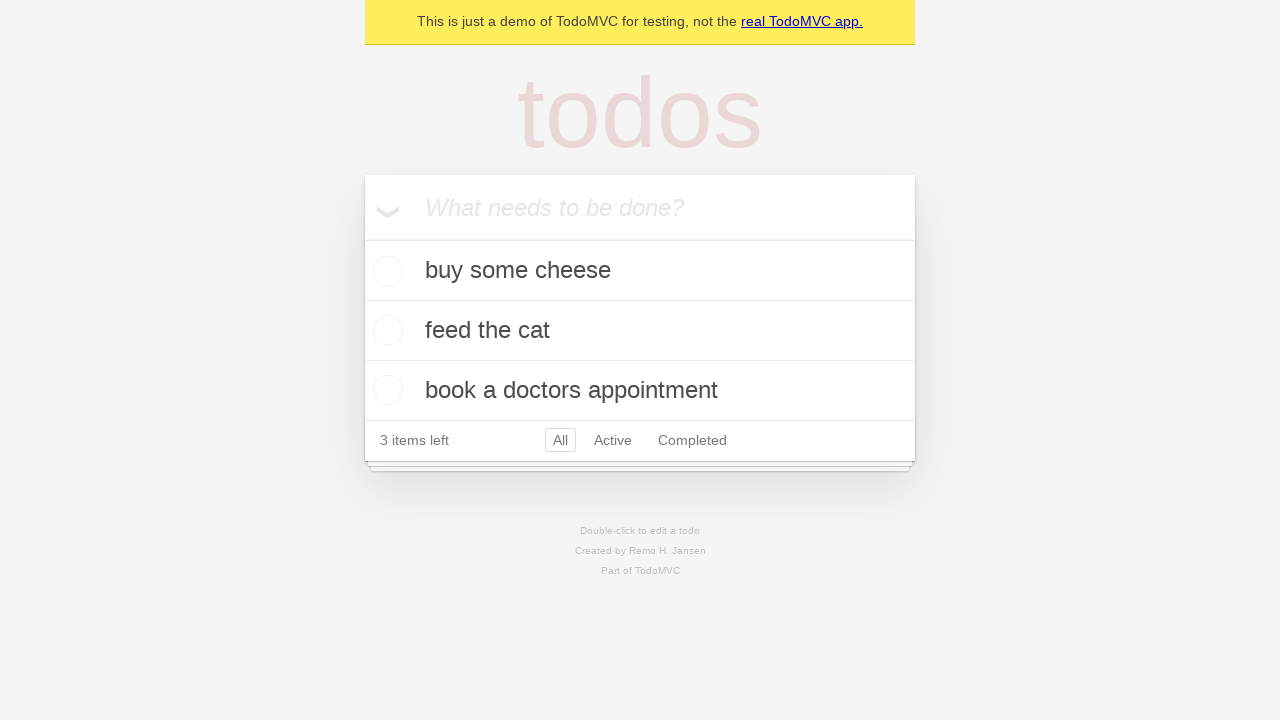

Double-clicked second todo to enter edit mode at (640, 331) on internal:testid=[data-testid="todo-item"s] >> nth=1
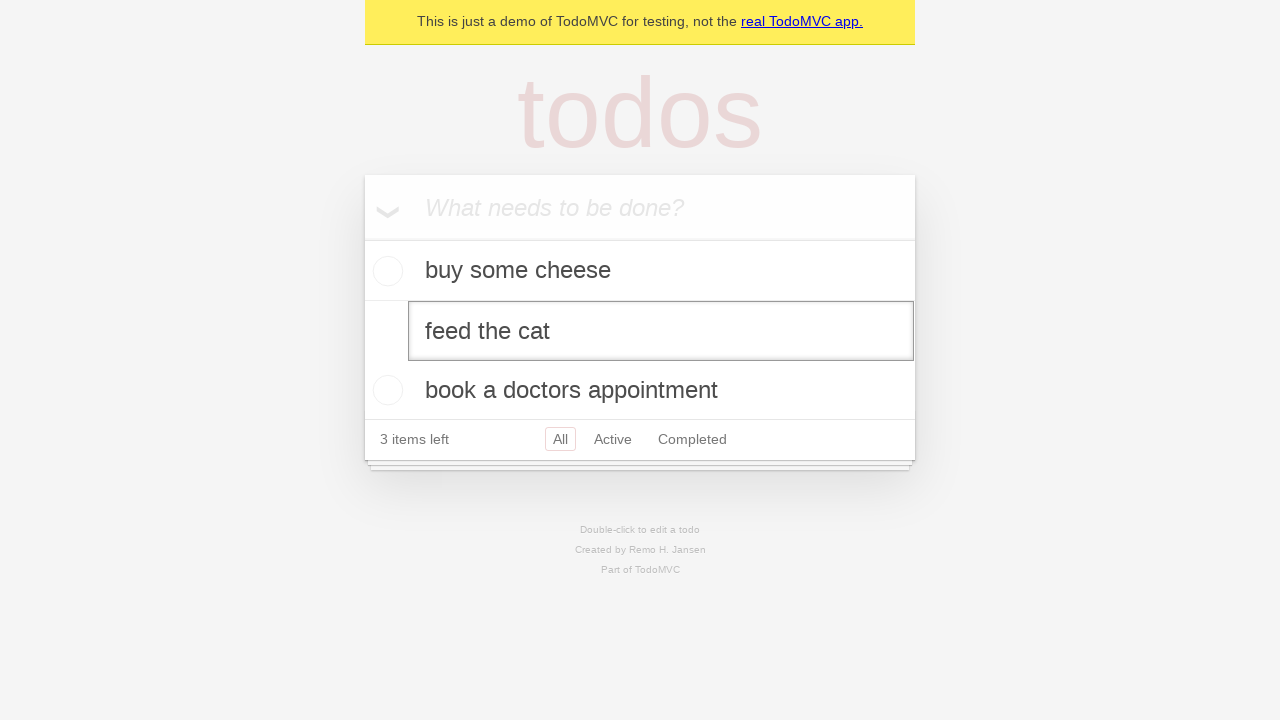

Filled edit field with 'buy some sausages' on internal:testid=[data-testid="todo-item"s] >> nth=1 >> internal:role=textbox[nam
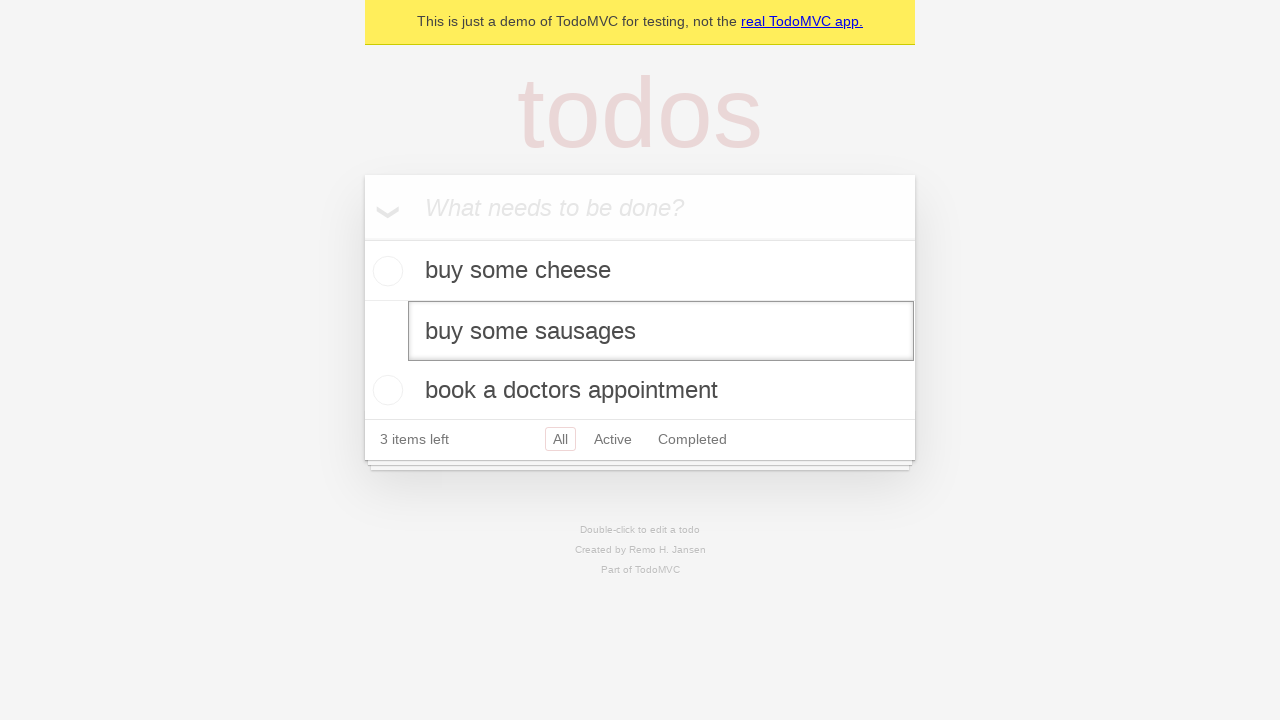

Dispatched blur event to save edits on input field
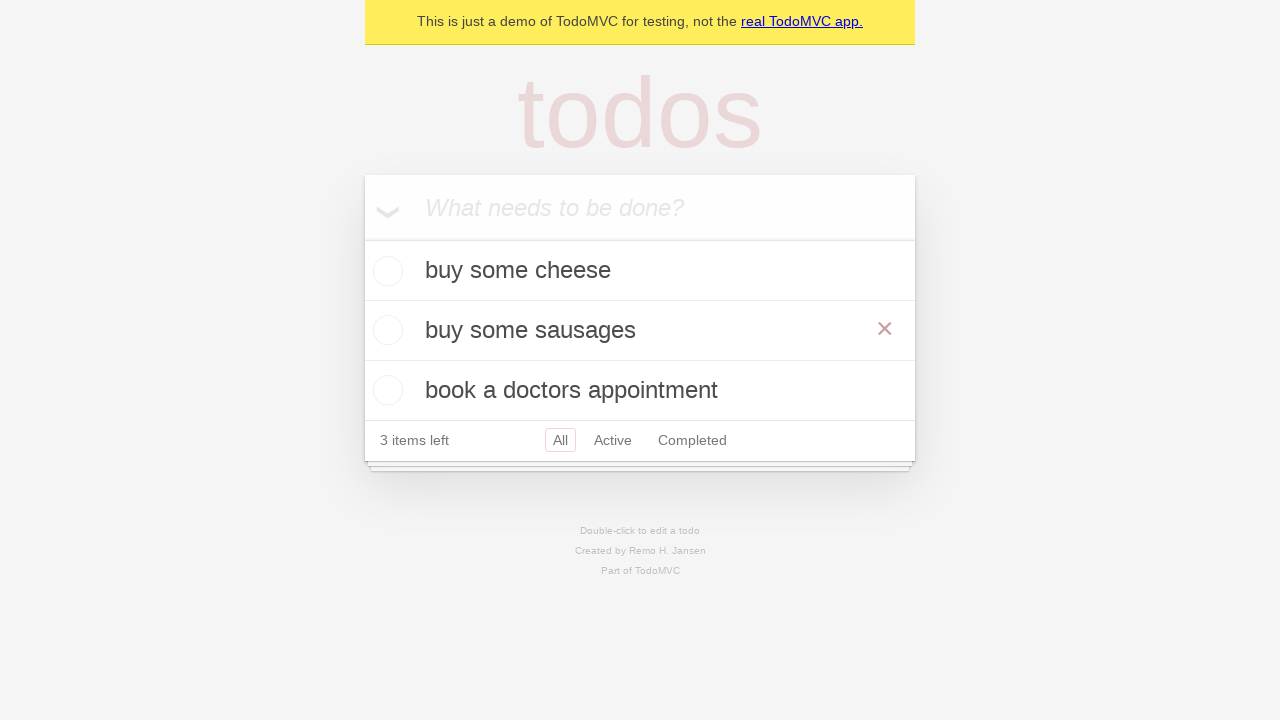

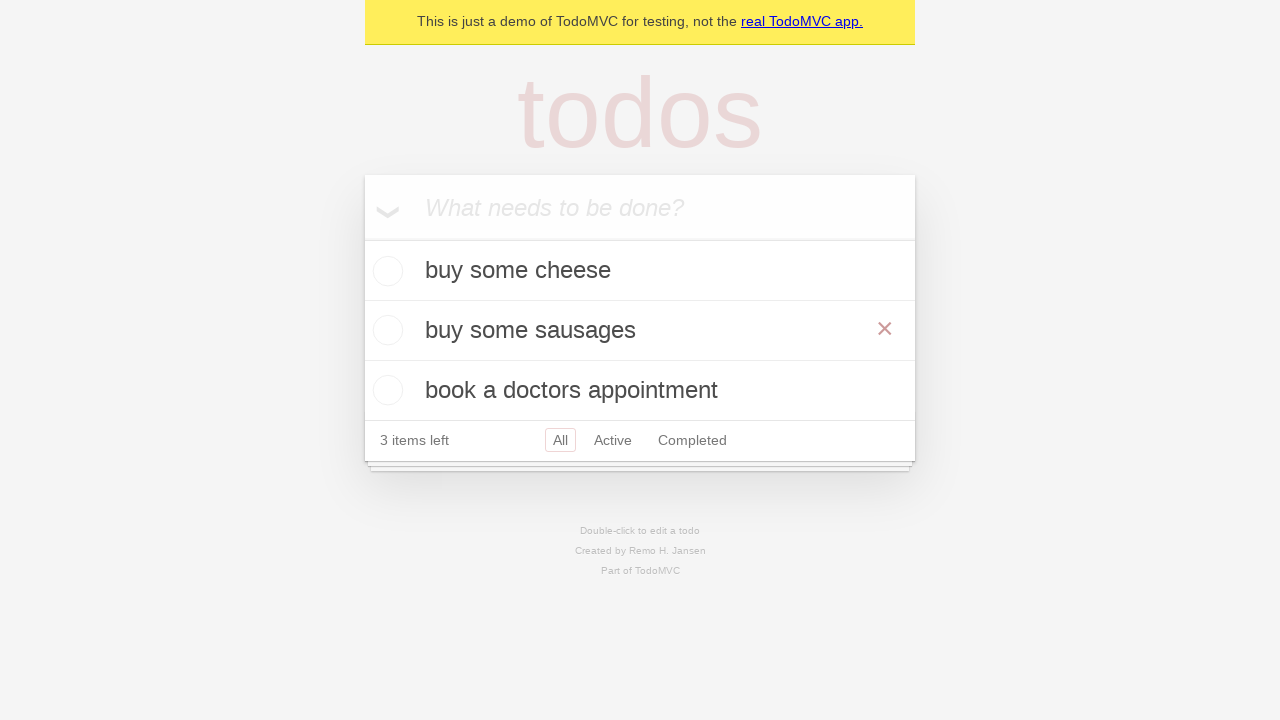